Fills out and submits a contact us form with user details

Starting URL: http://quartolab.com

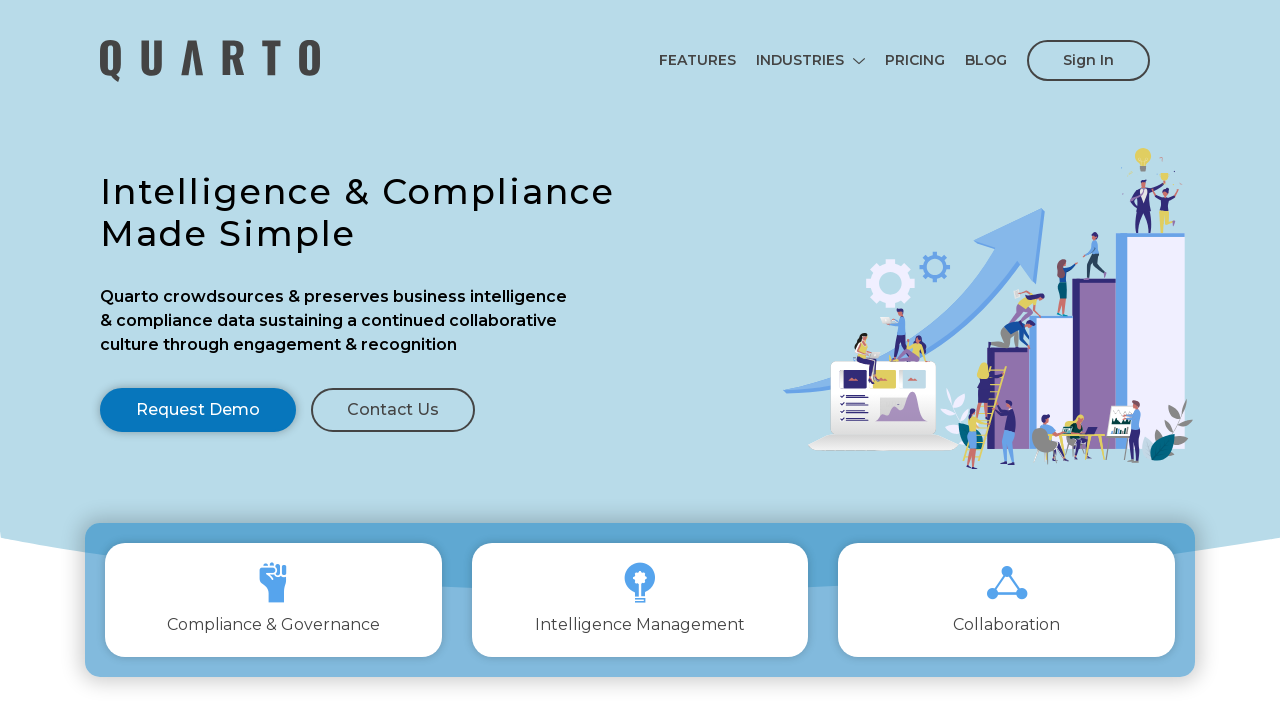

Clicked Contact Us button at (393, 410) on xpath=//body/section[1]/section[1]/div[1]/div[1]/div[1]/a[2]
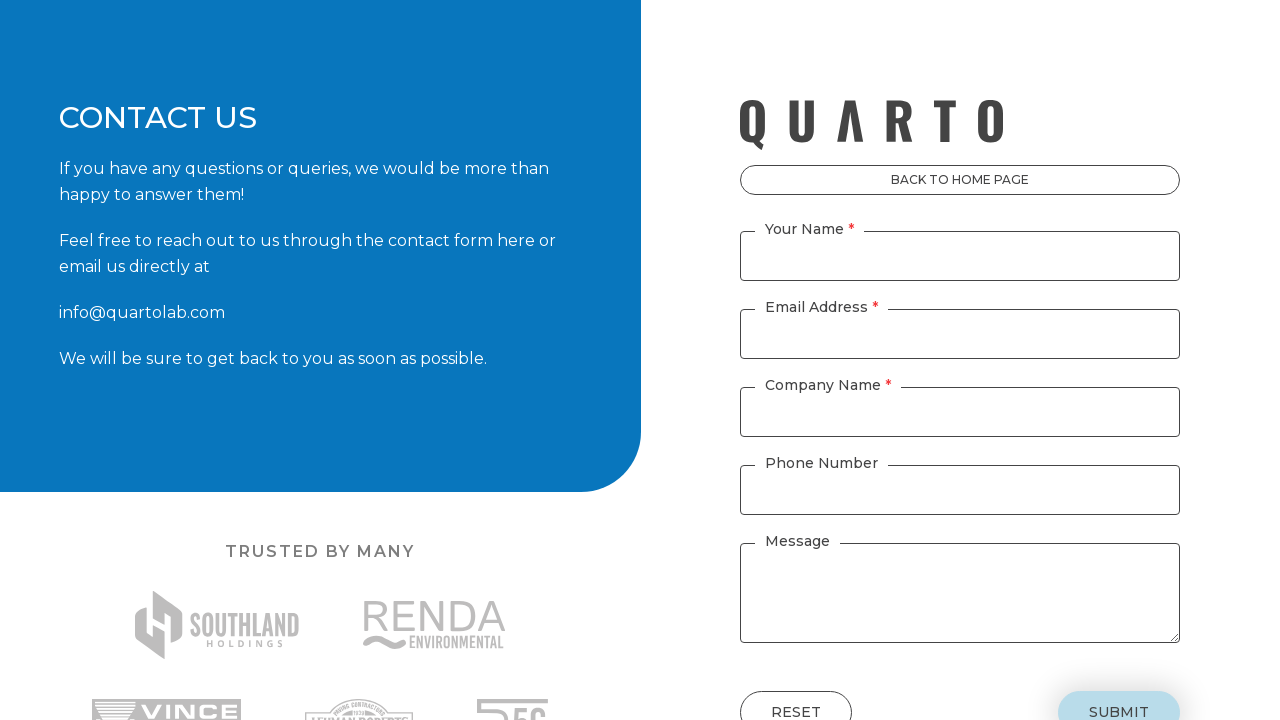

Filled name field with 'Michael Johnson' on input#name
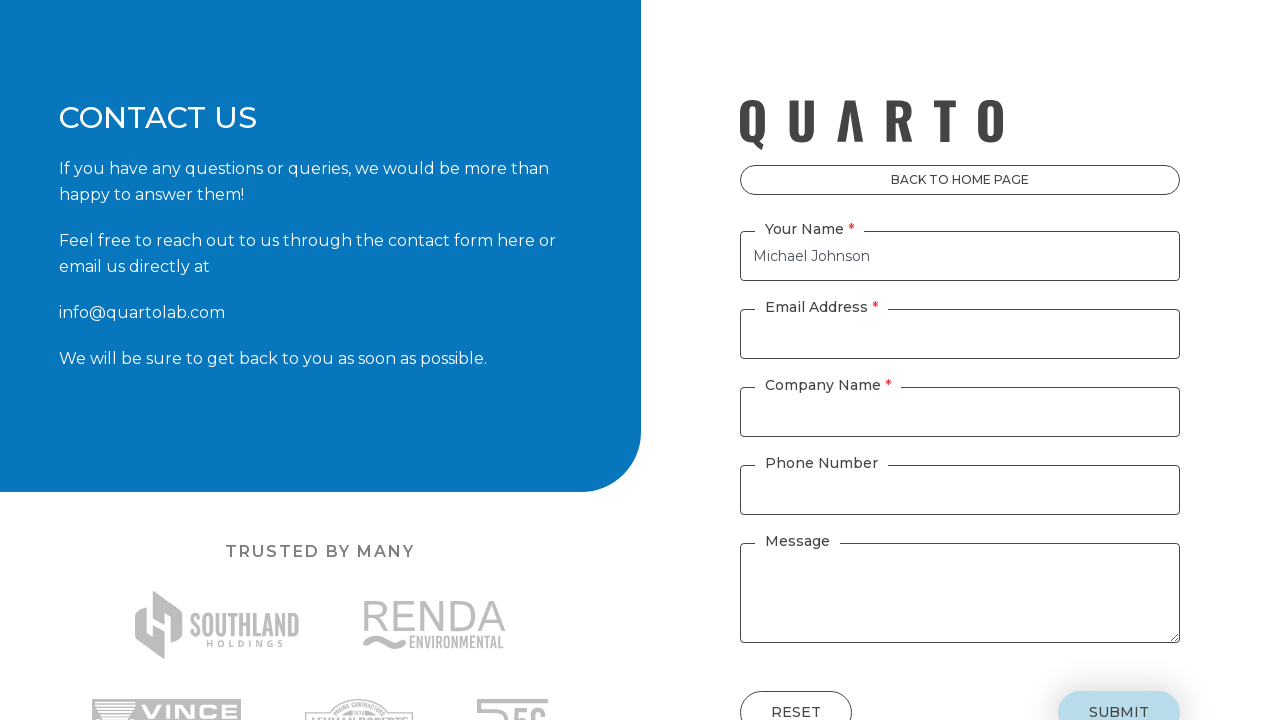

Filled email field with 'contact.test@example.com' on input#email
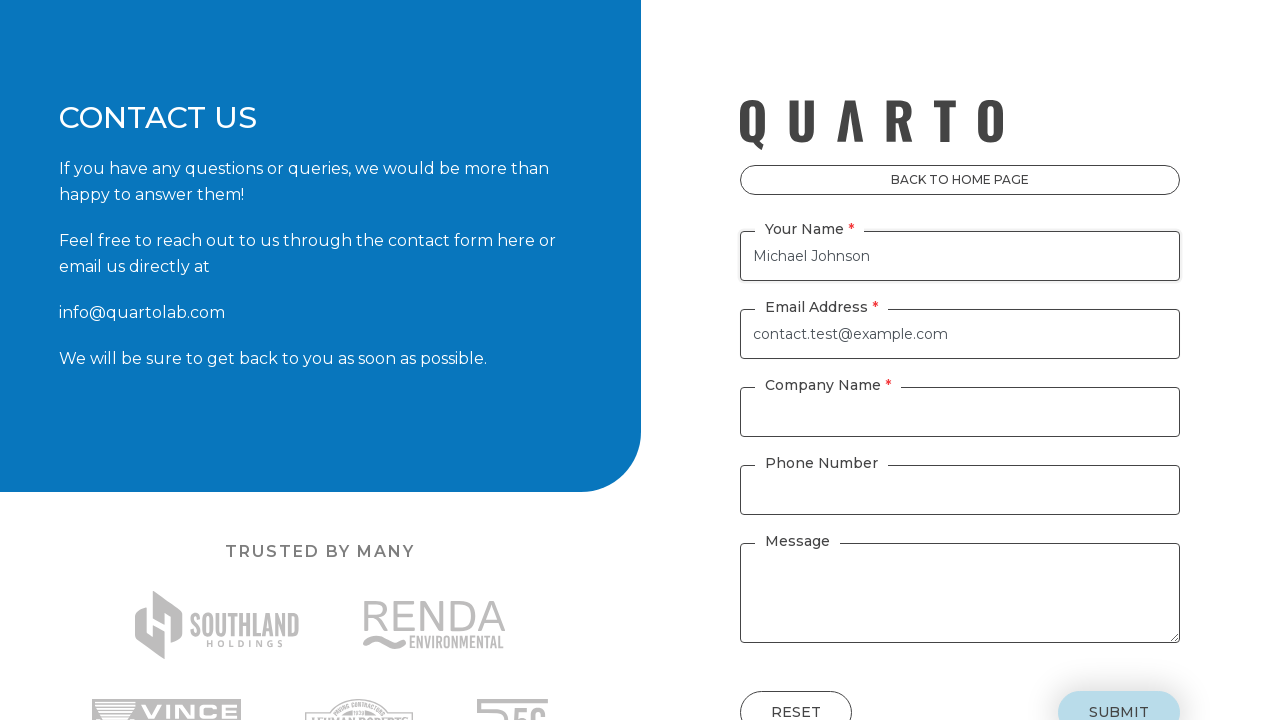

Scrolled down 450 pixels
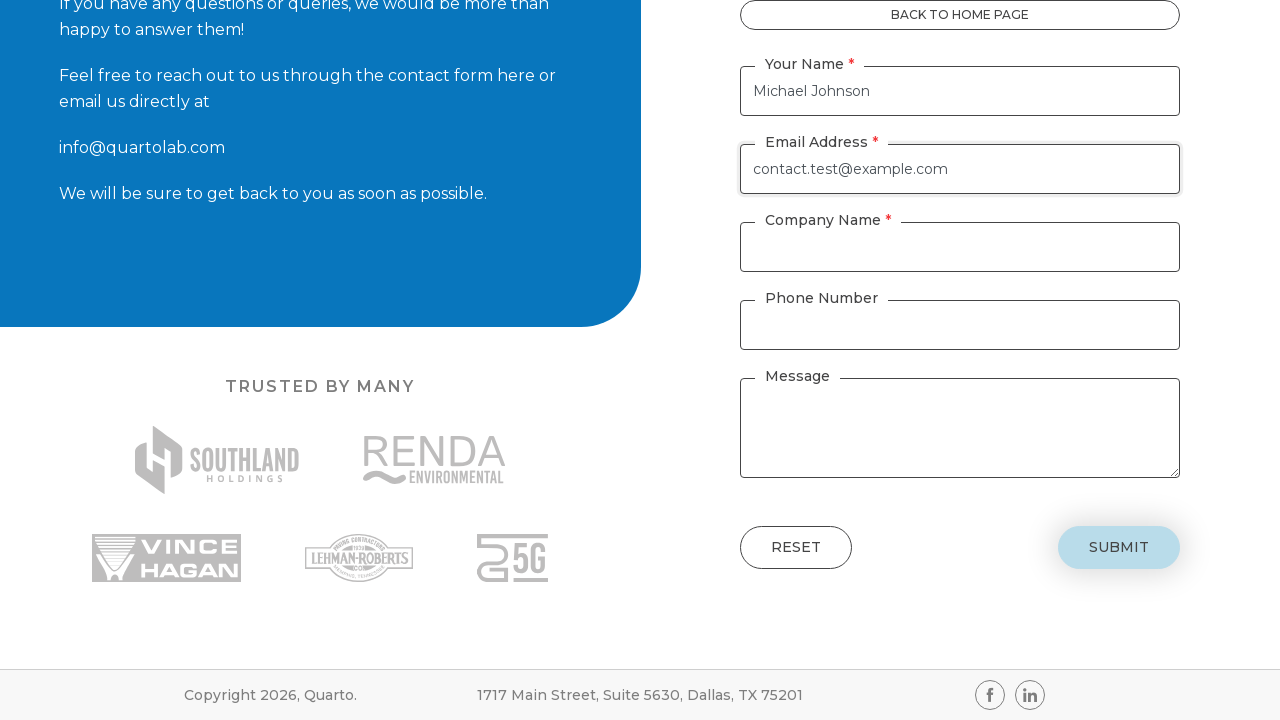

Filled company name field with 'Demo Corporation' on input#companyname
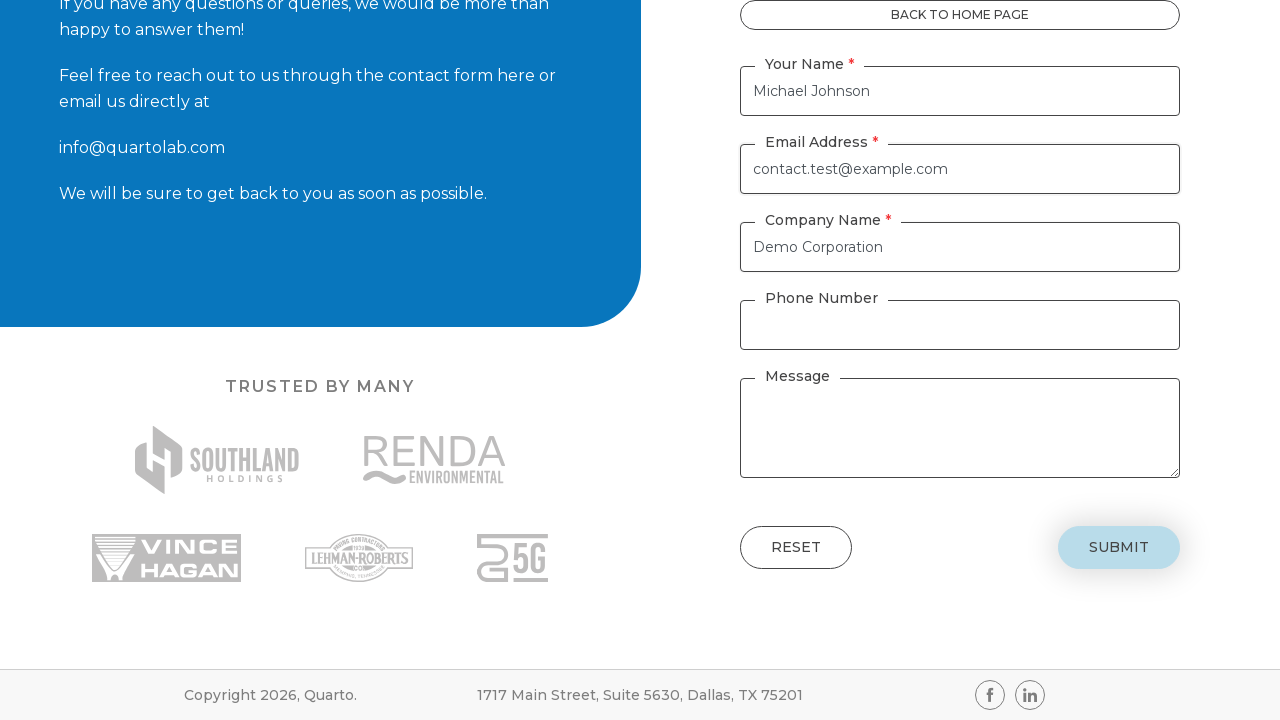

Filled phone number field with '555-987-6543' on input#phonenumber
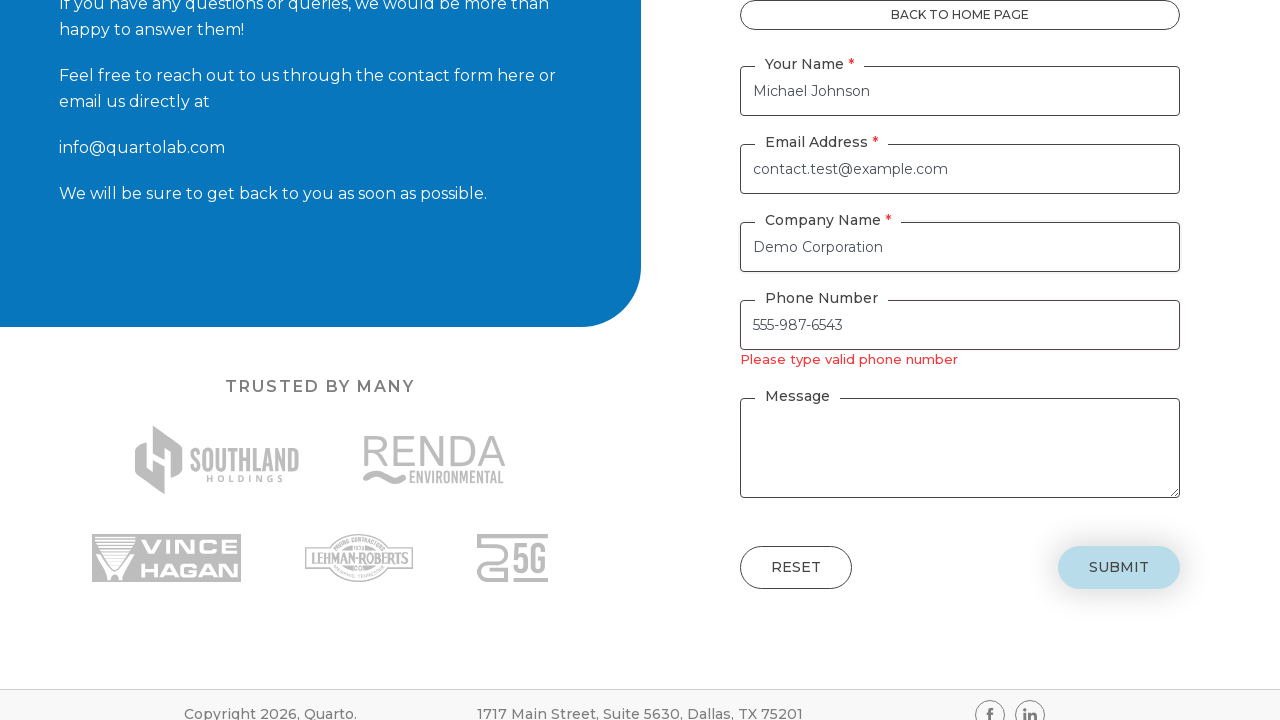

Filled message field with 'Looking for more information' on textarea#message
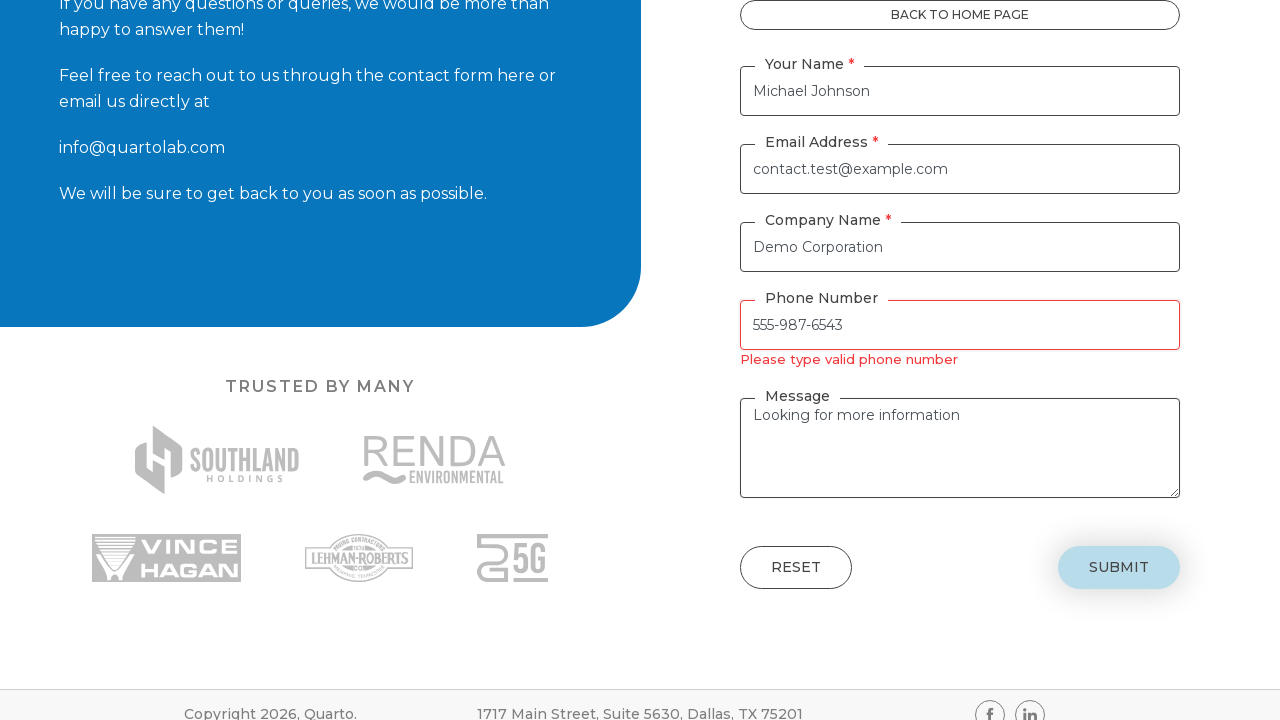

Clicked submit button to submit contact form at (1119, 567) on button#submit-request-demo
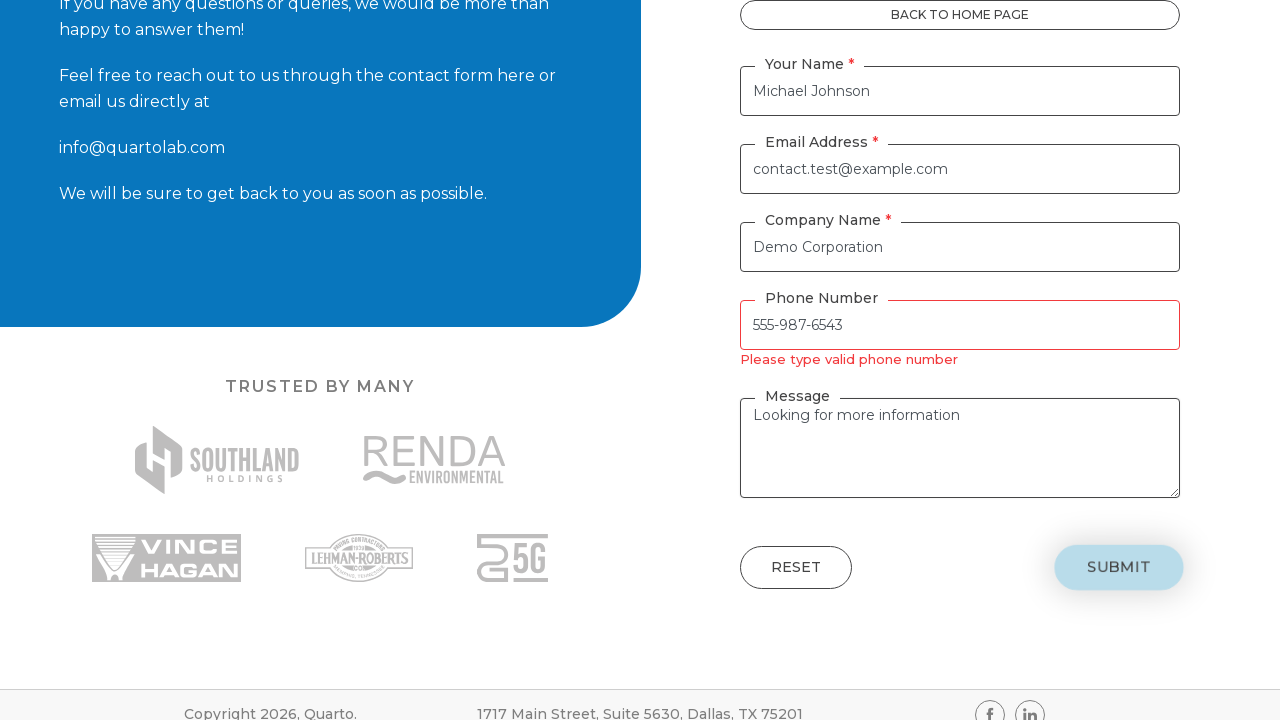

Waited 2000ms for form submission to complete
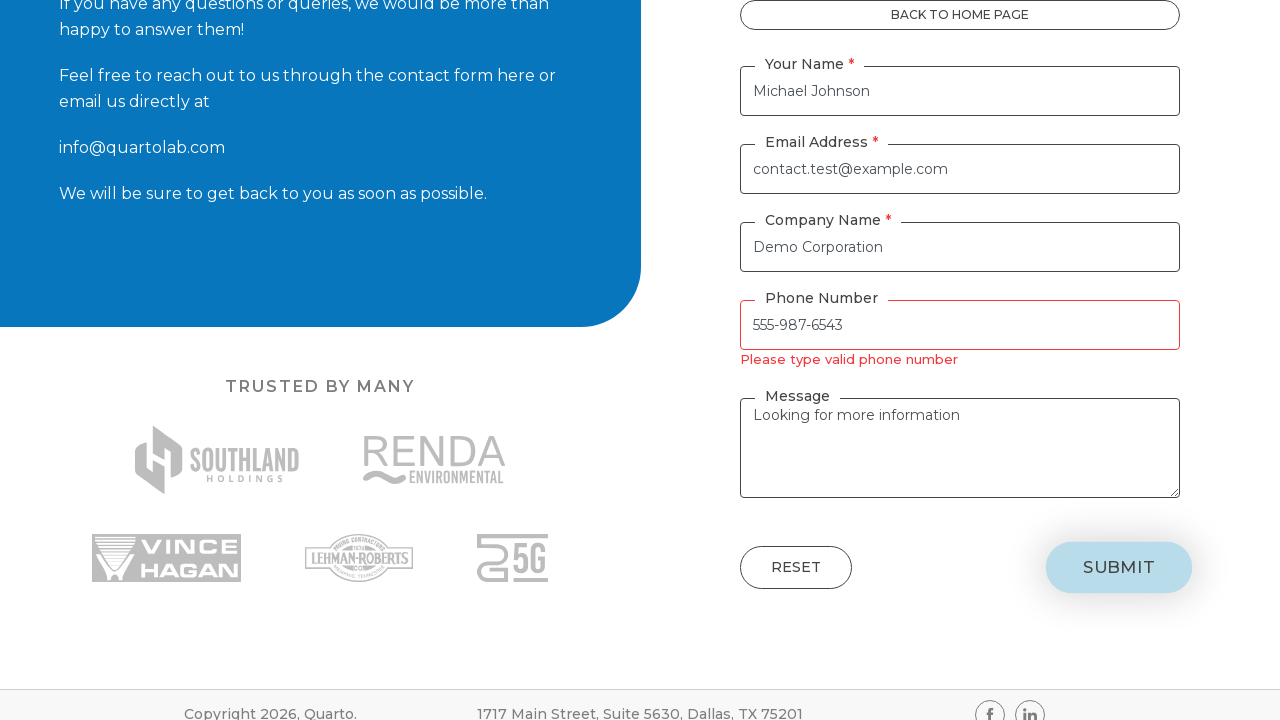

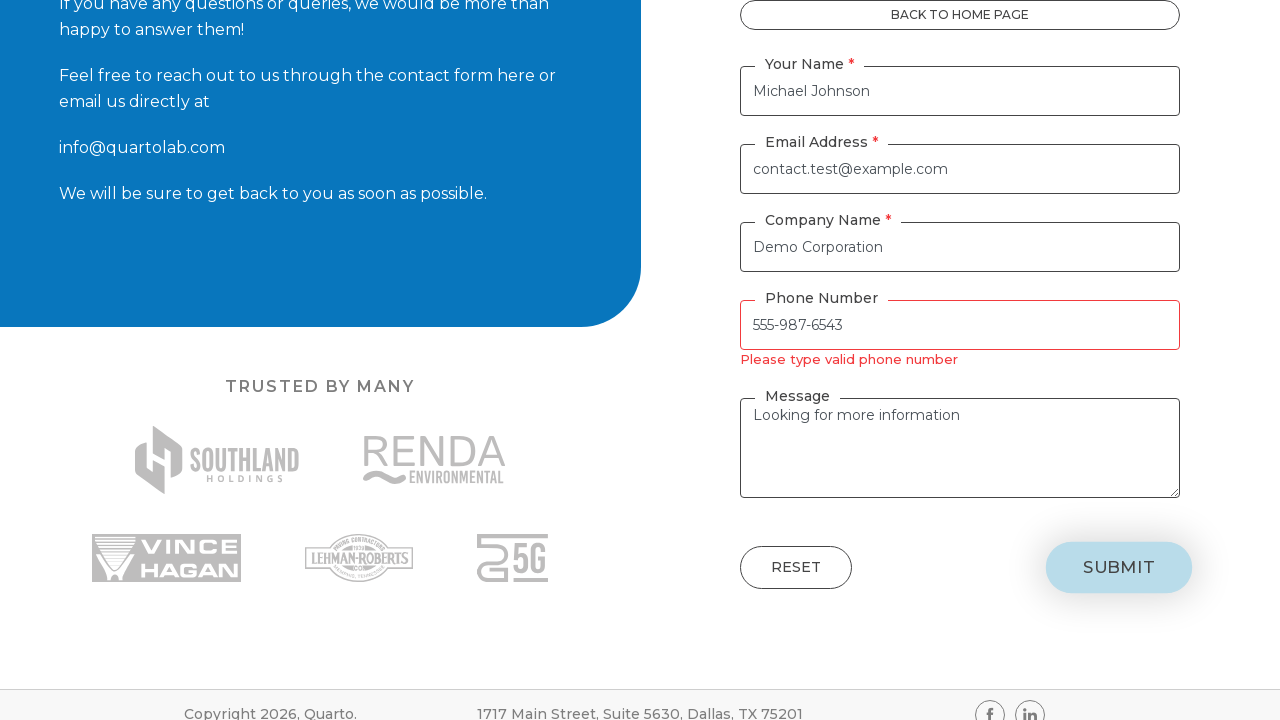